Tests that the Premier League homepage has the correct title

Starting URL: https://www.premierleague.com/

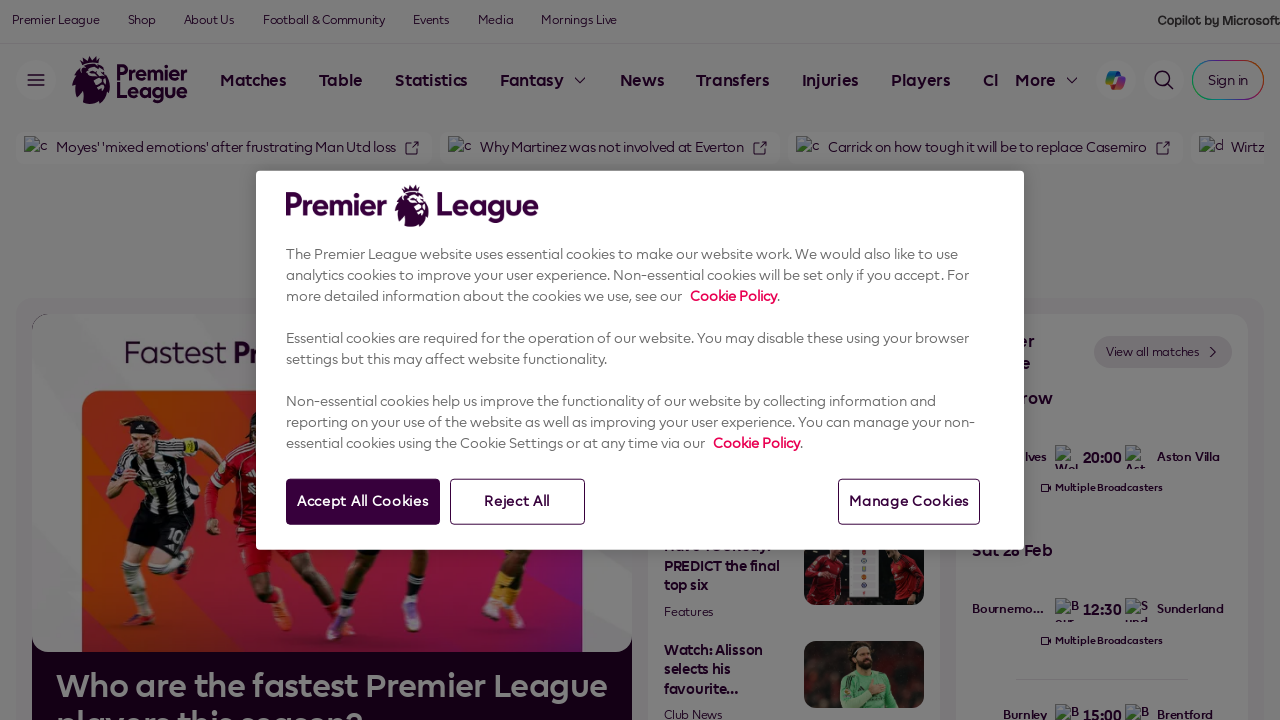

Verified Premier League homepage has correct title
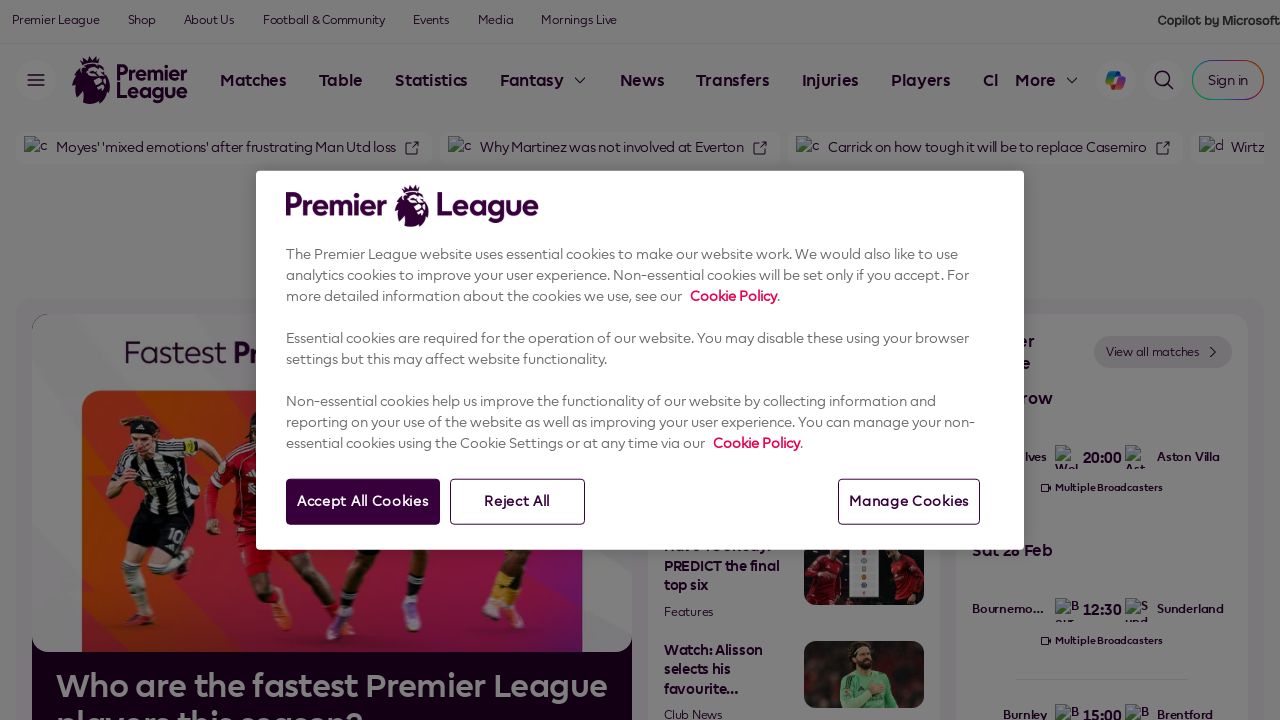

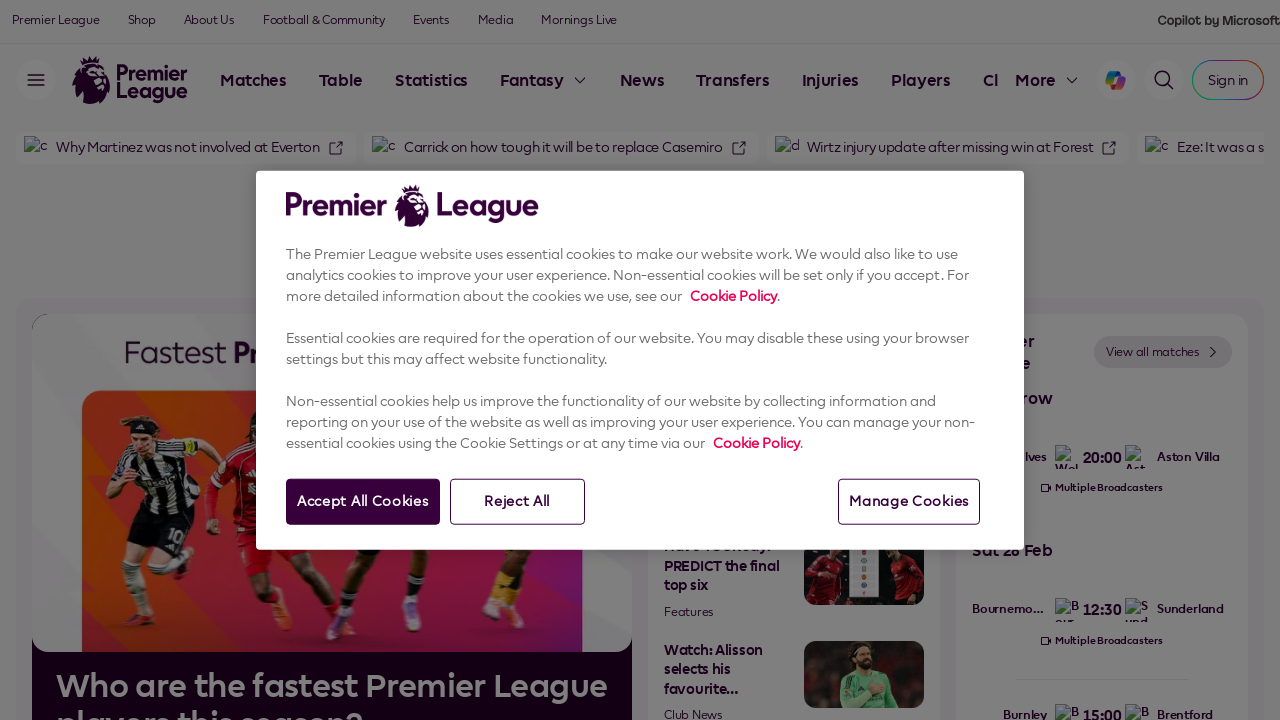